Tests the business search functionality on eInforma Colombia by entering a company ID (NIT) in the search field, clicking the search button, and verifying that company information results are displayed.

Starting URL: https://www.einforma.co/informes-empresas

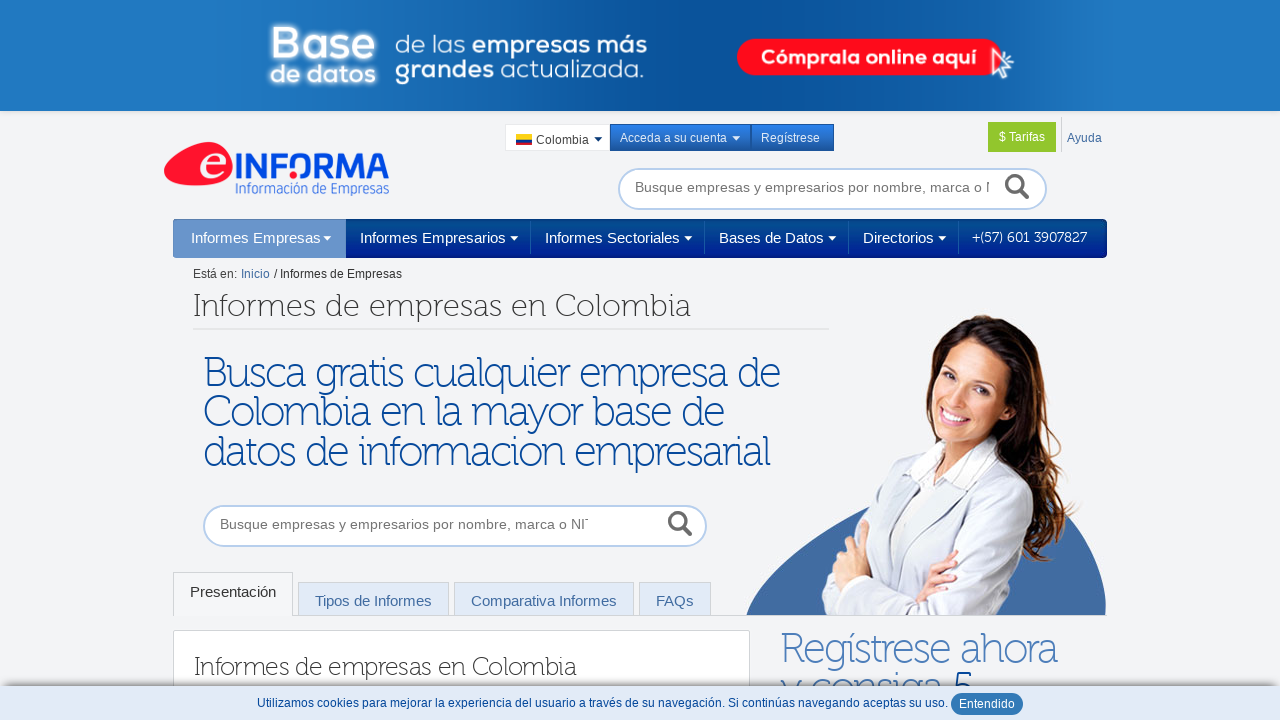

Filled search field with company NIT '900806774' on input#search2
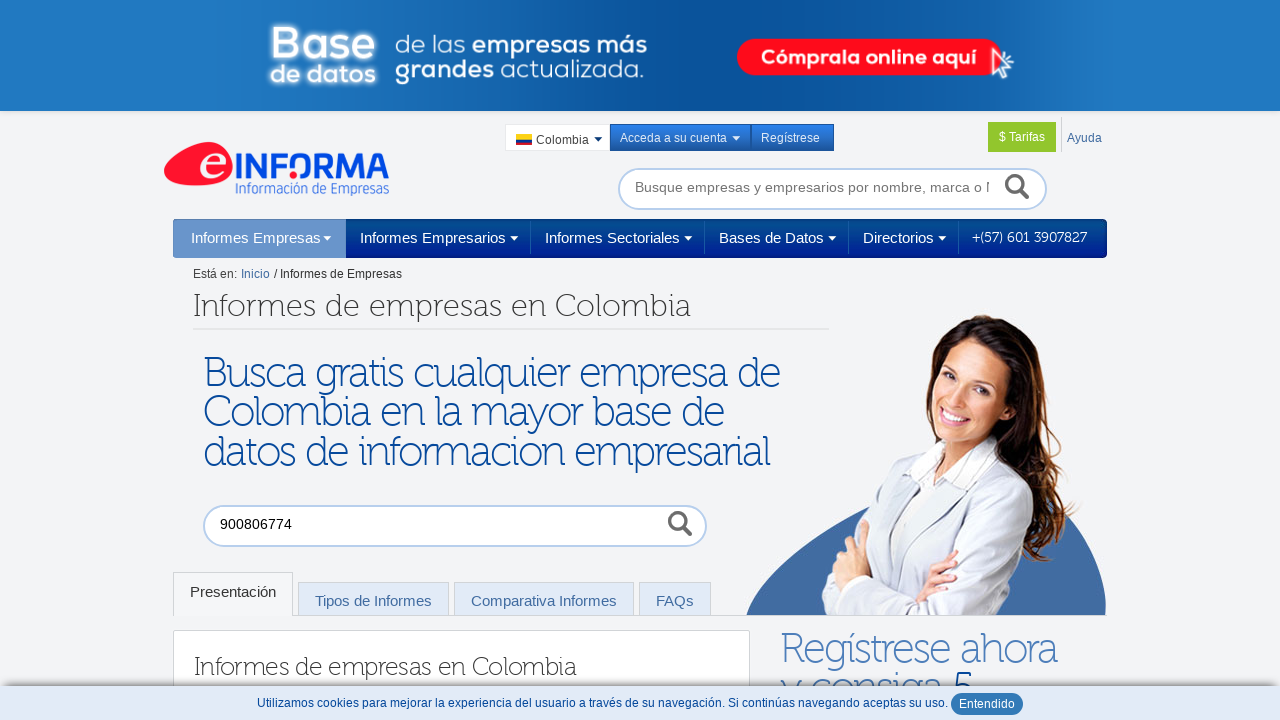

Clicked the search button to submit company search at (688, 520) on input#boton_buscador_nacional
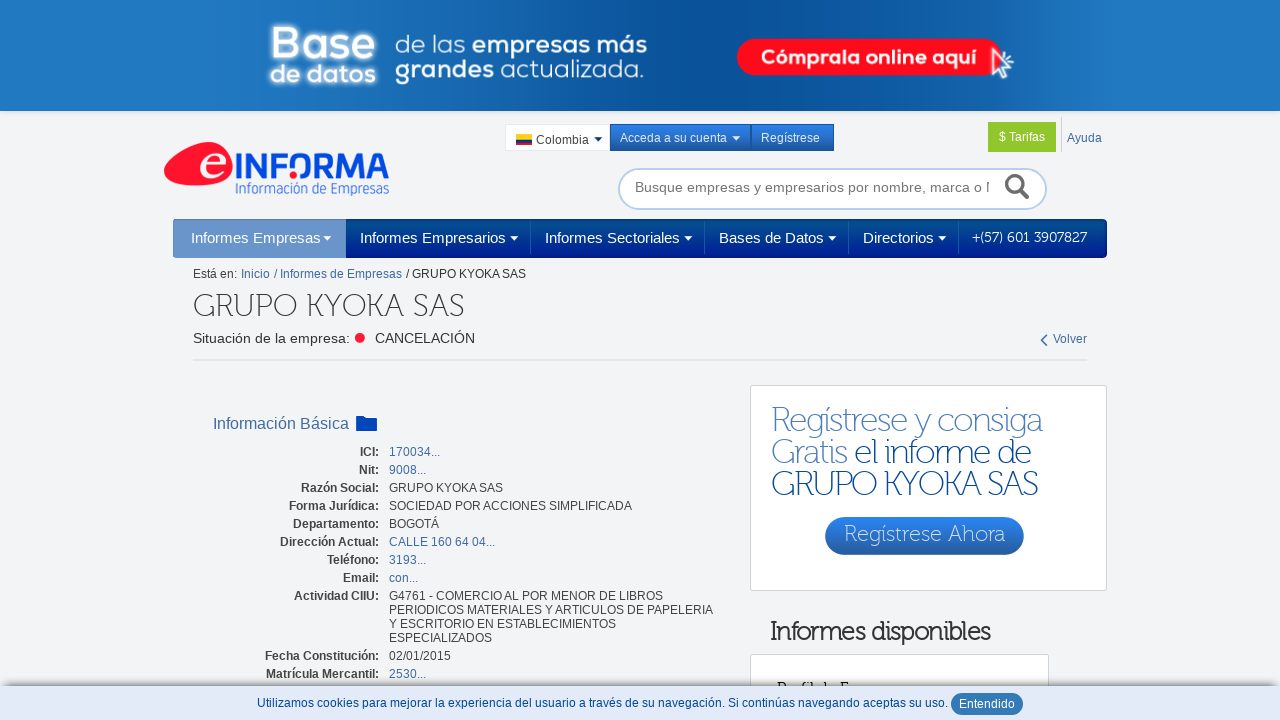

Company information results loaded and verified
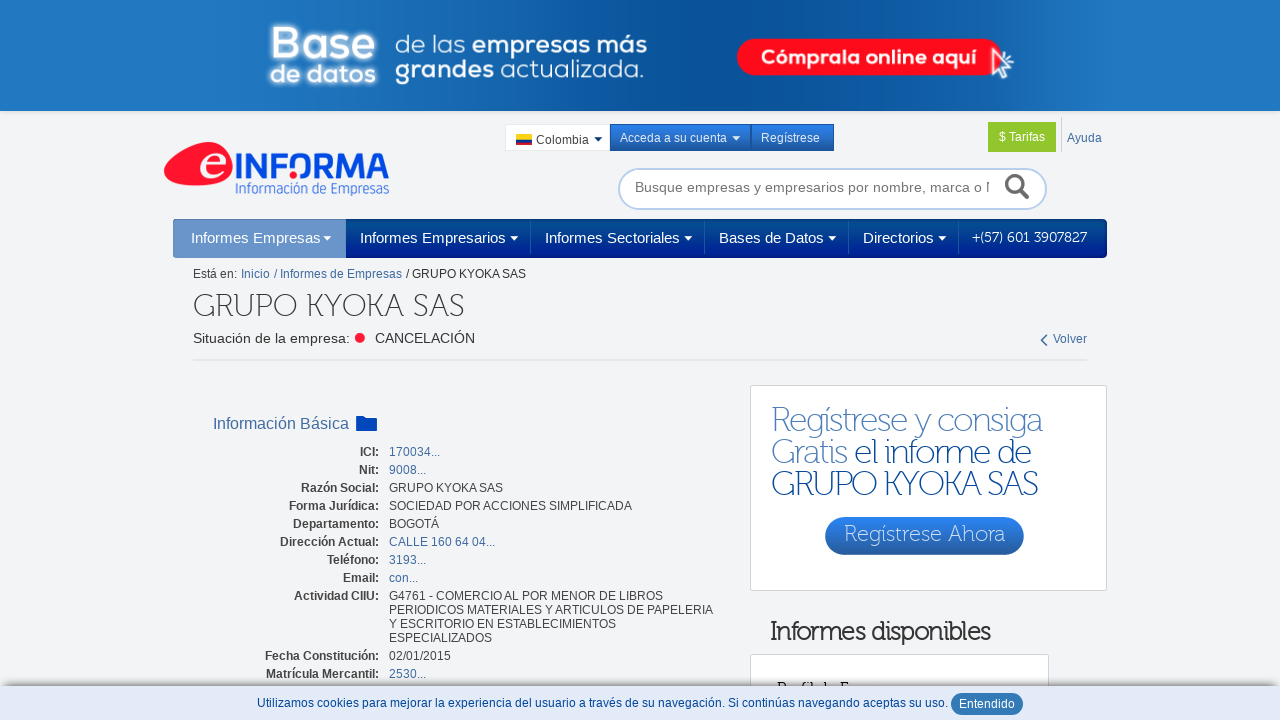

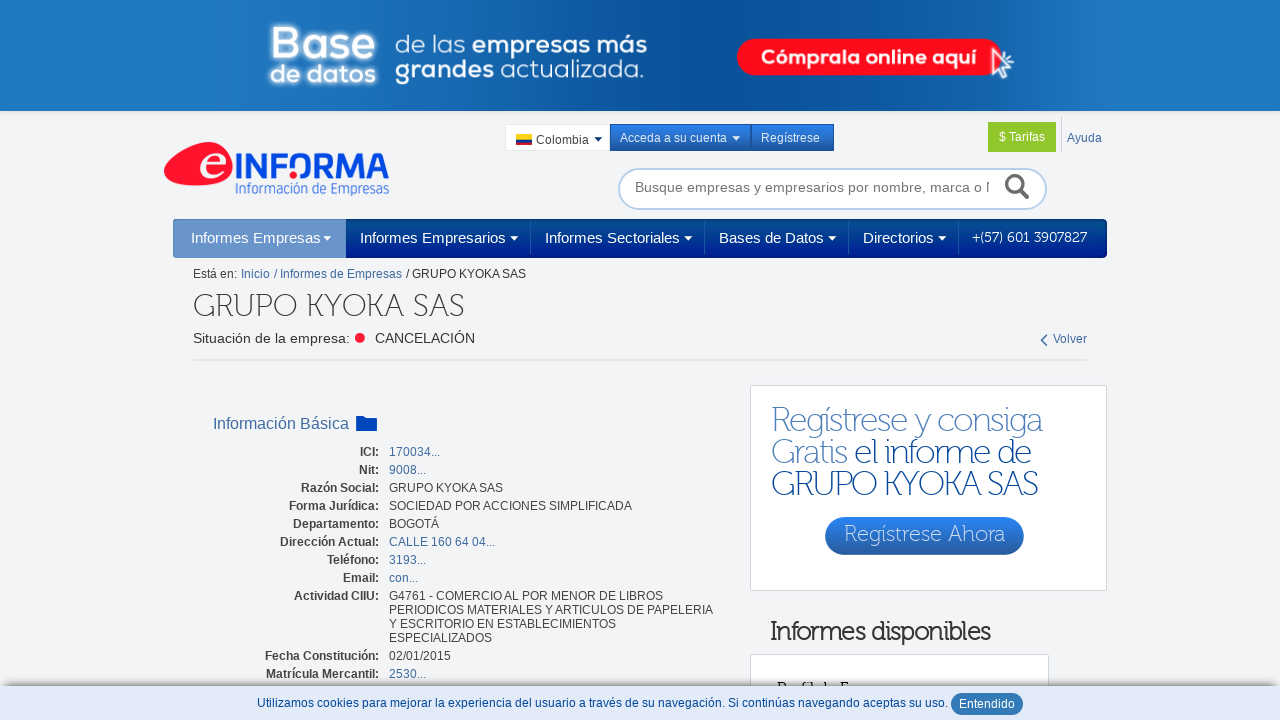